Tests handling of JavaScript prompt popup by switching to iframe, triggering the prompt, entering text, and accepting it

Starting URL: https://www.w3schools.com/jsref/tryit.asp?filename=tryjsref_prompt

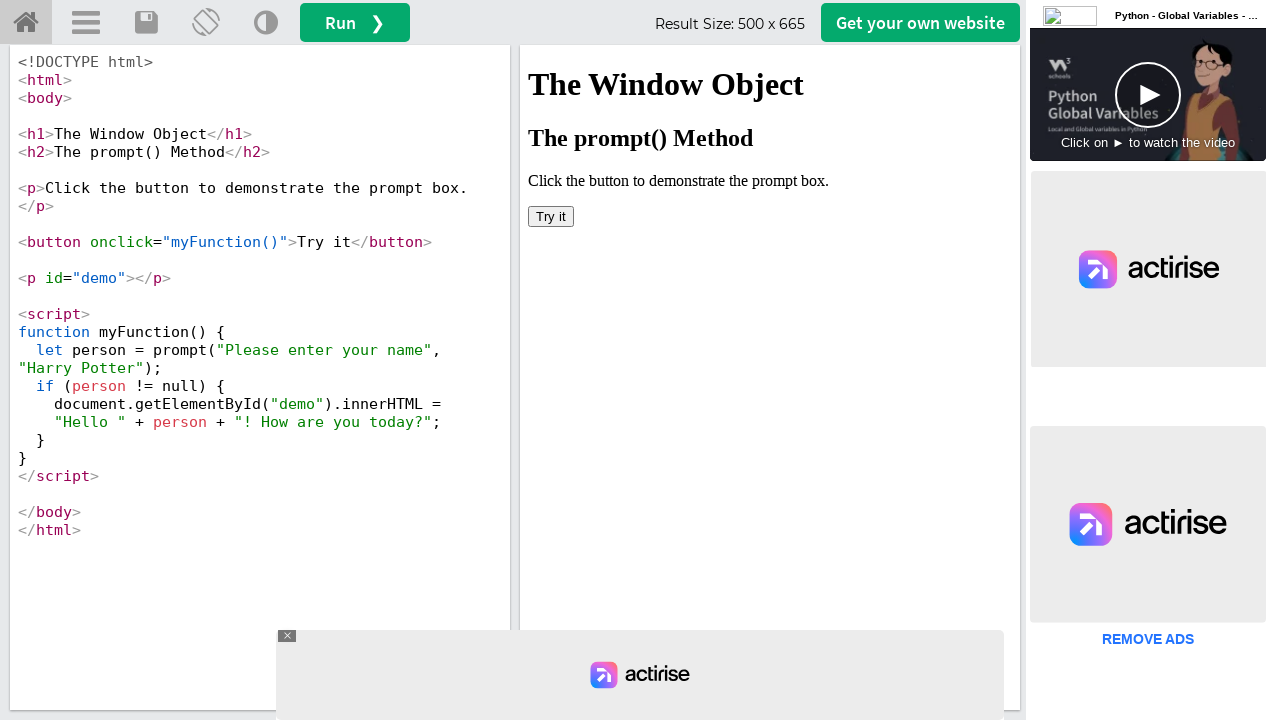

Located iframe#iframeResult containing the interactive demo
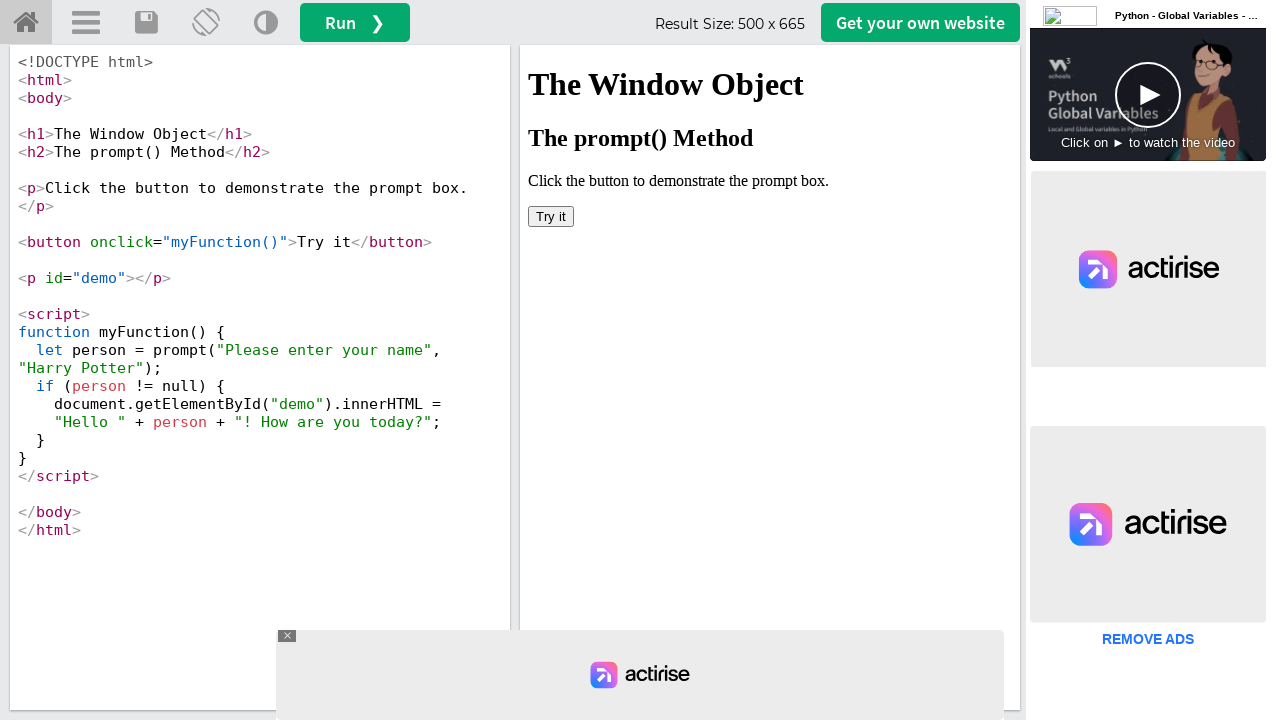

Clicked 'Try it' button to trigger JavaScript prompt popup at (551, 216) on iframe#iframeResult >> internal:control=enter-frame >> xpath=//button[text()='Tr
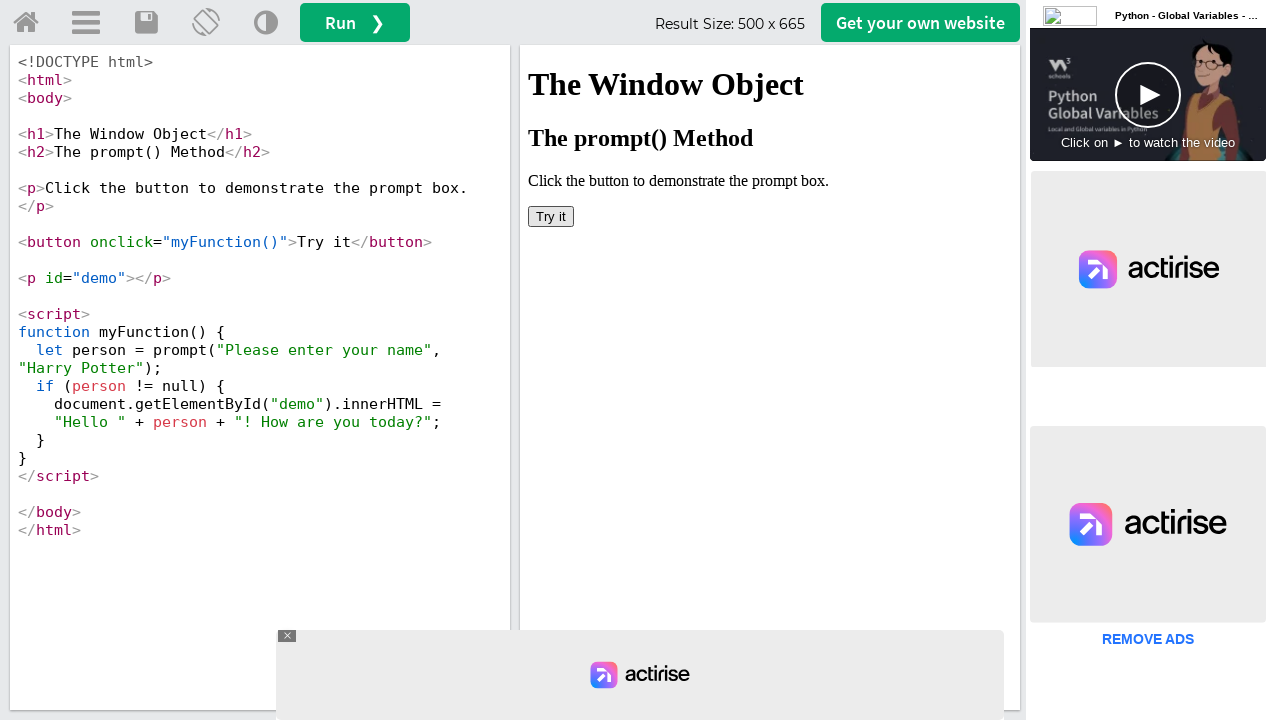

Set up dialog handler to accept prompt with text 'Amarendra'
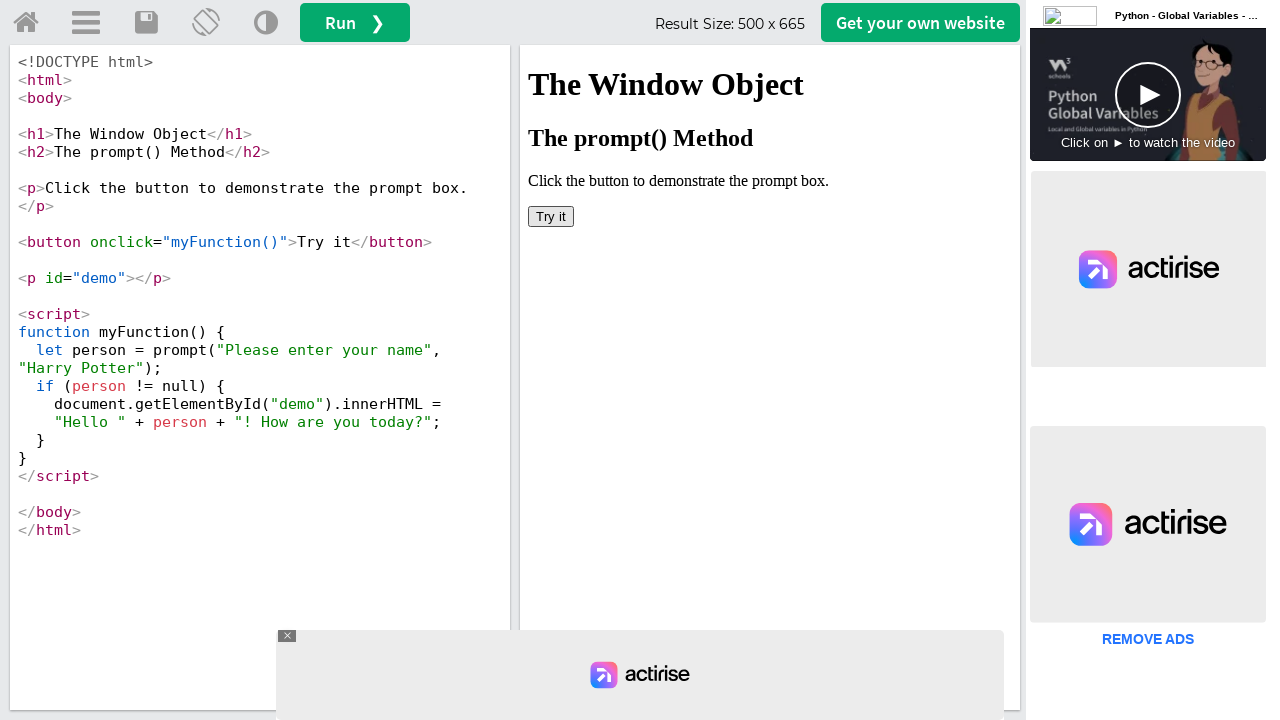

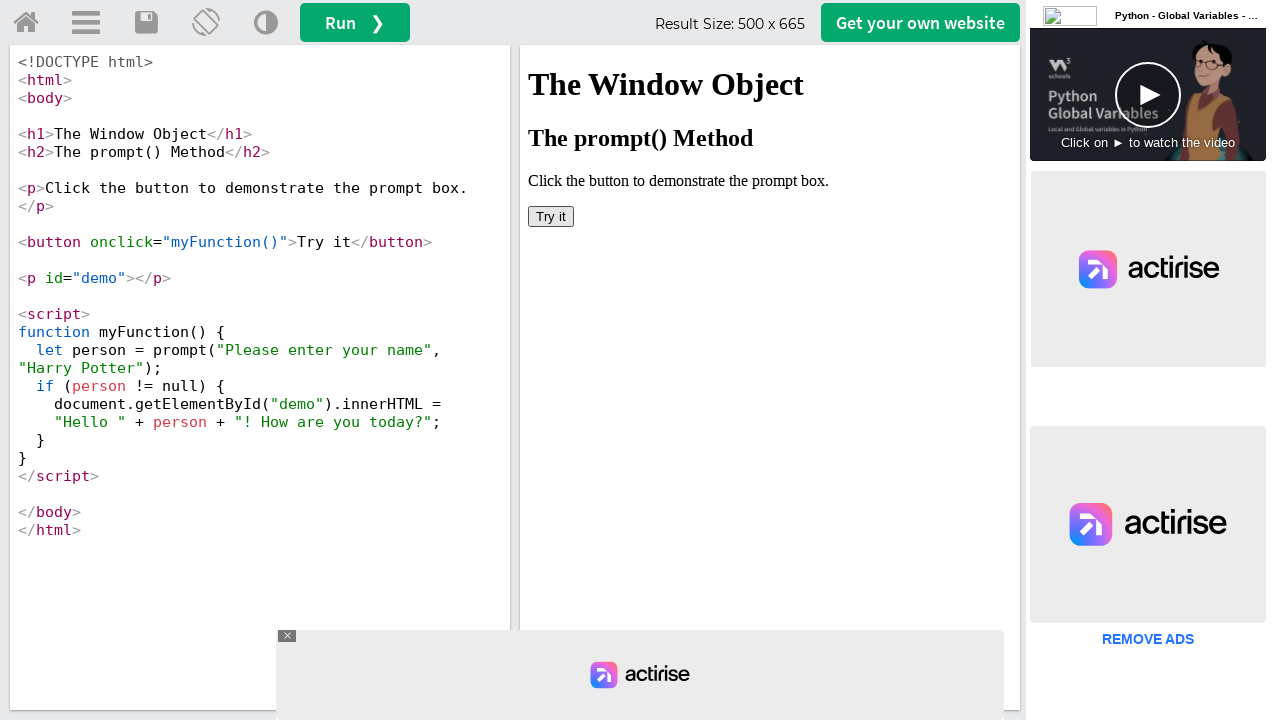